Solves a math problem on a webpage by reading an input value, calculating a formula (log of abs of 12*sin(x)), filling in the answer, checking a robot checkbox, selecting a radio button, and submitting the form.

Starting URL: http://suninjuly.github.io/math.html

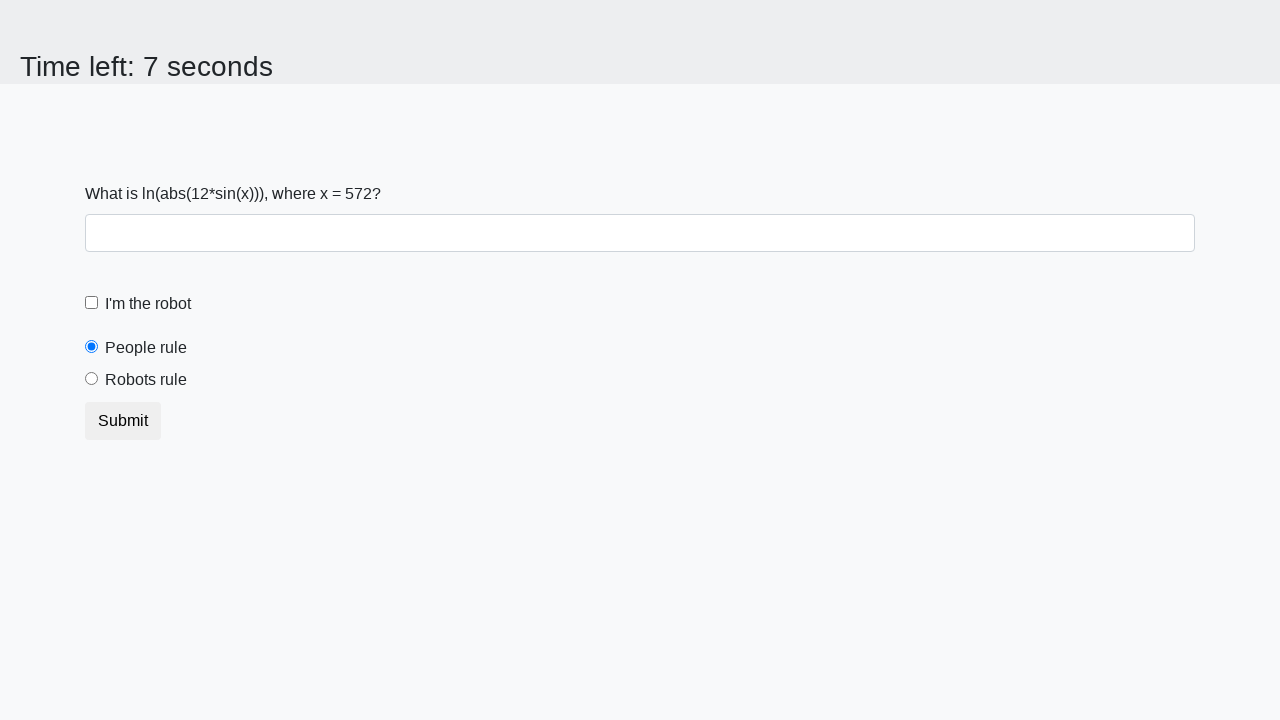

Retrieved x value from input_value element
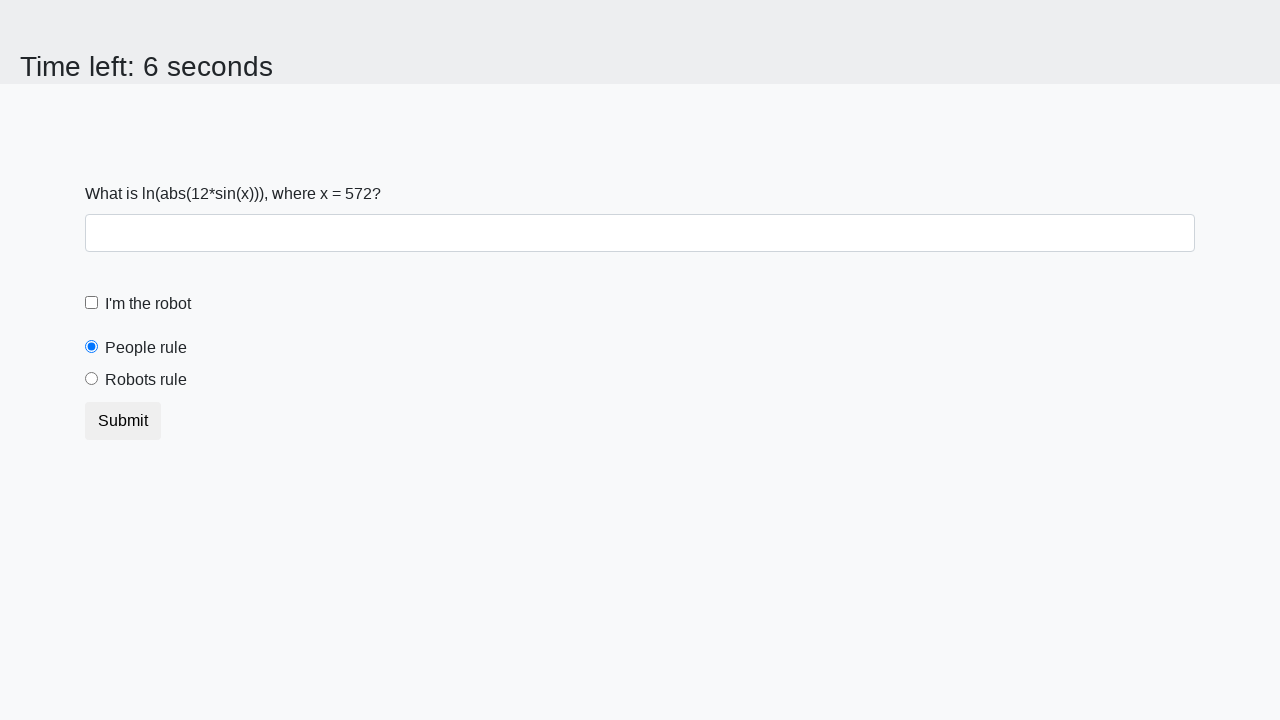

Calculated formula result: log(abs(12*sin(x)))
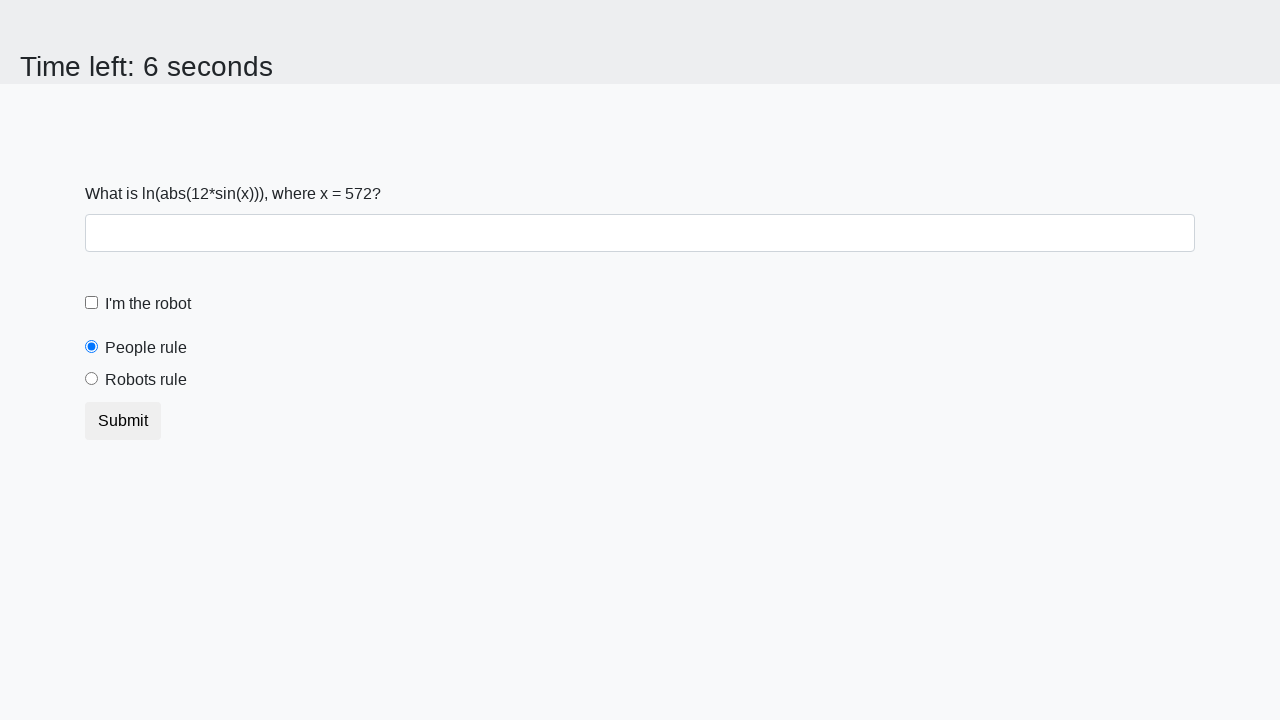

Filled answer field with calculated value on #answer
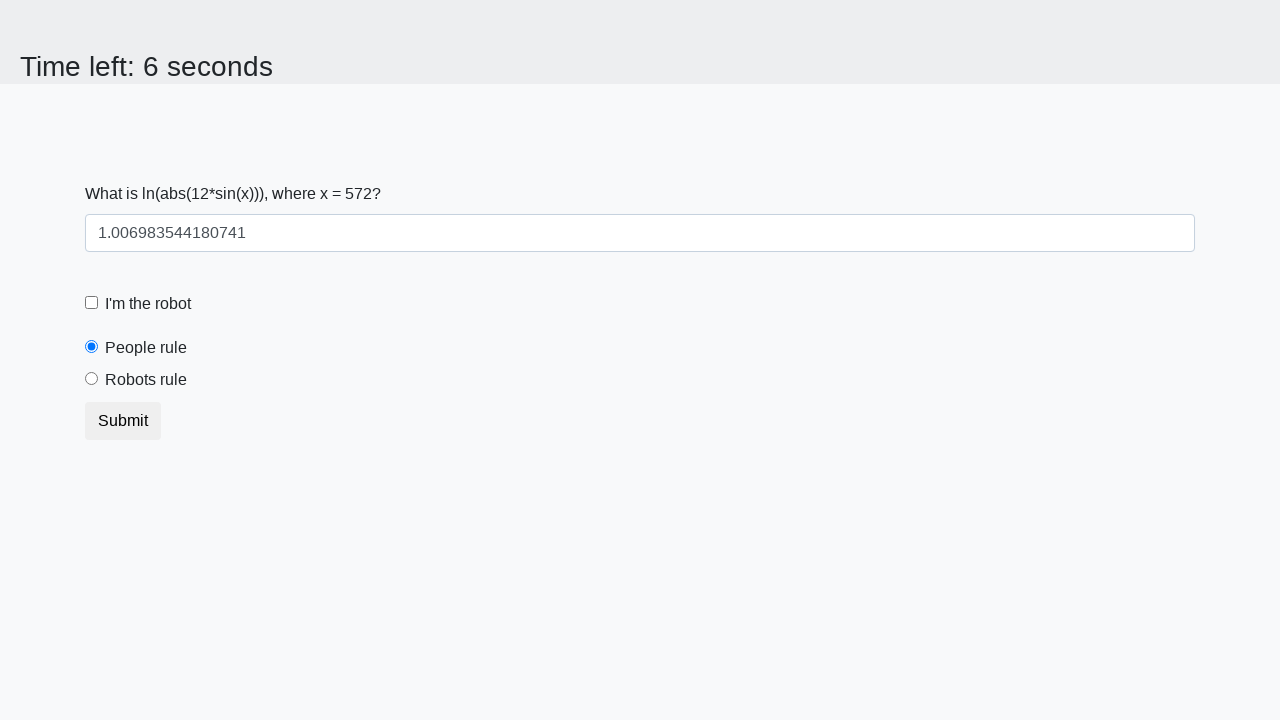

Checked the robot checkbox at (92, 303) on #robotCheckbox
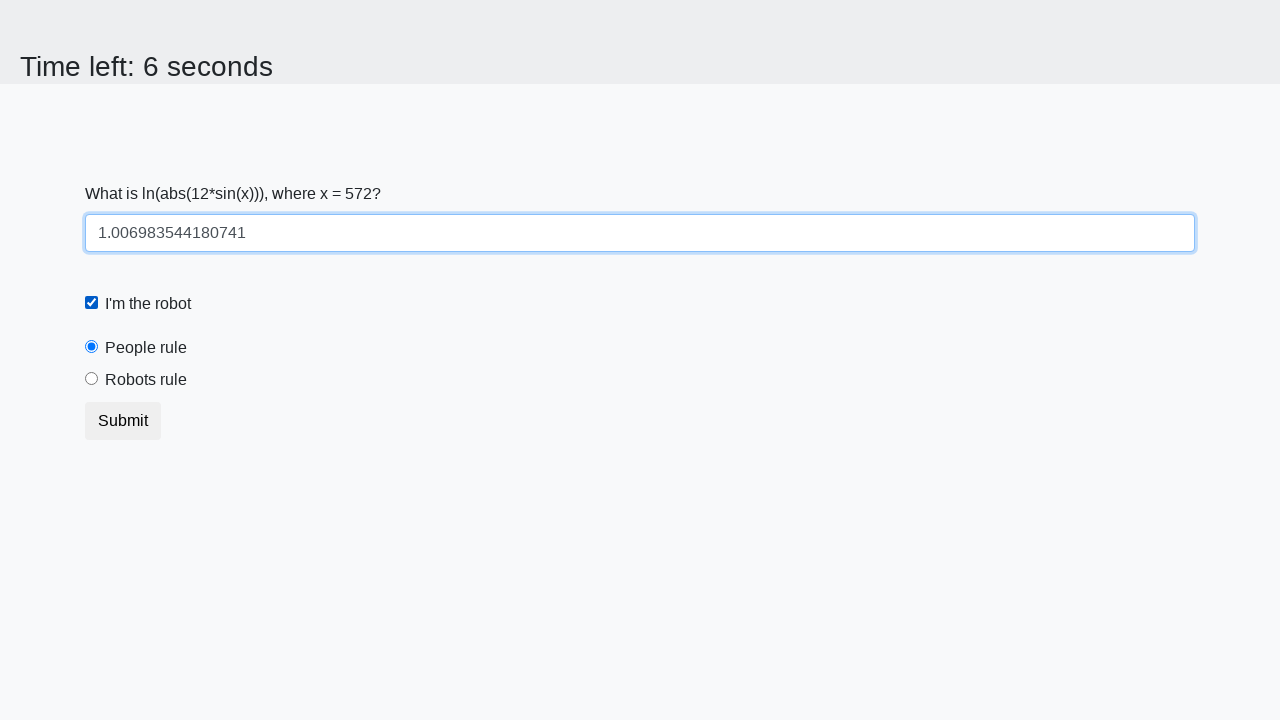

Selected the 'Robots rule' radio button at (92, 379) on #robotsRule
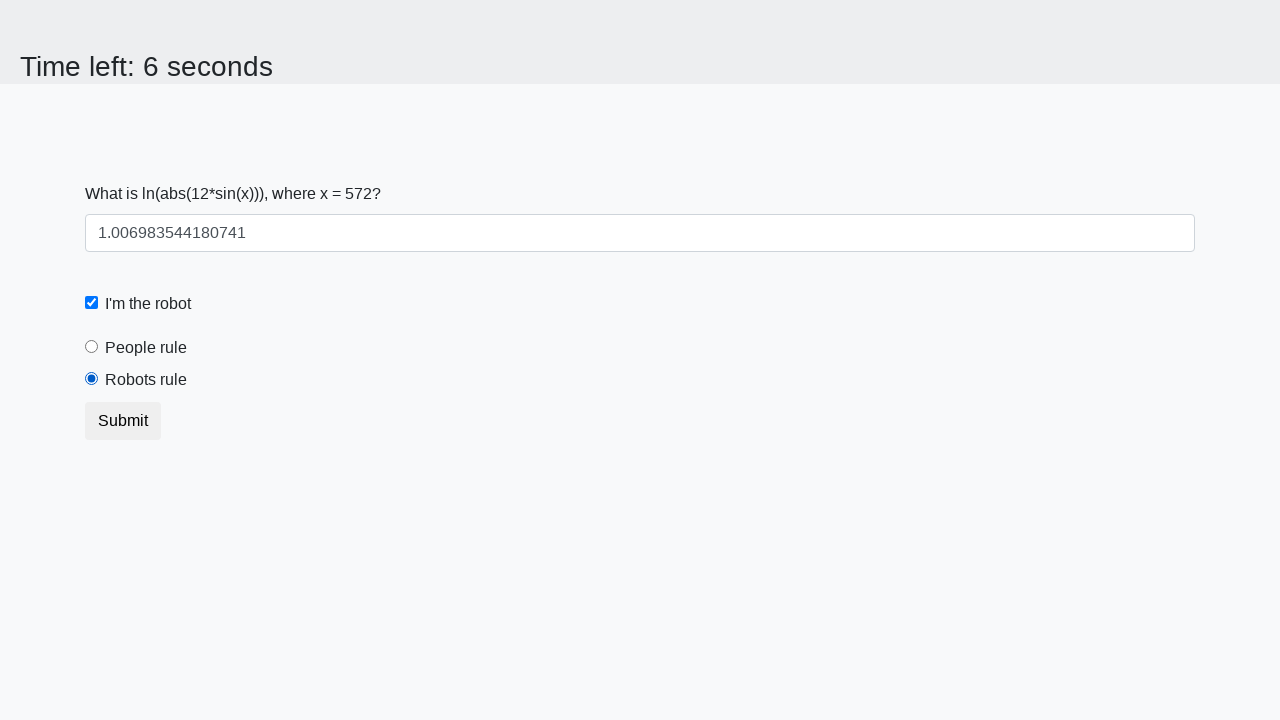

Clicked the submit button at (123, 421) on .btn
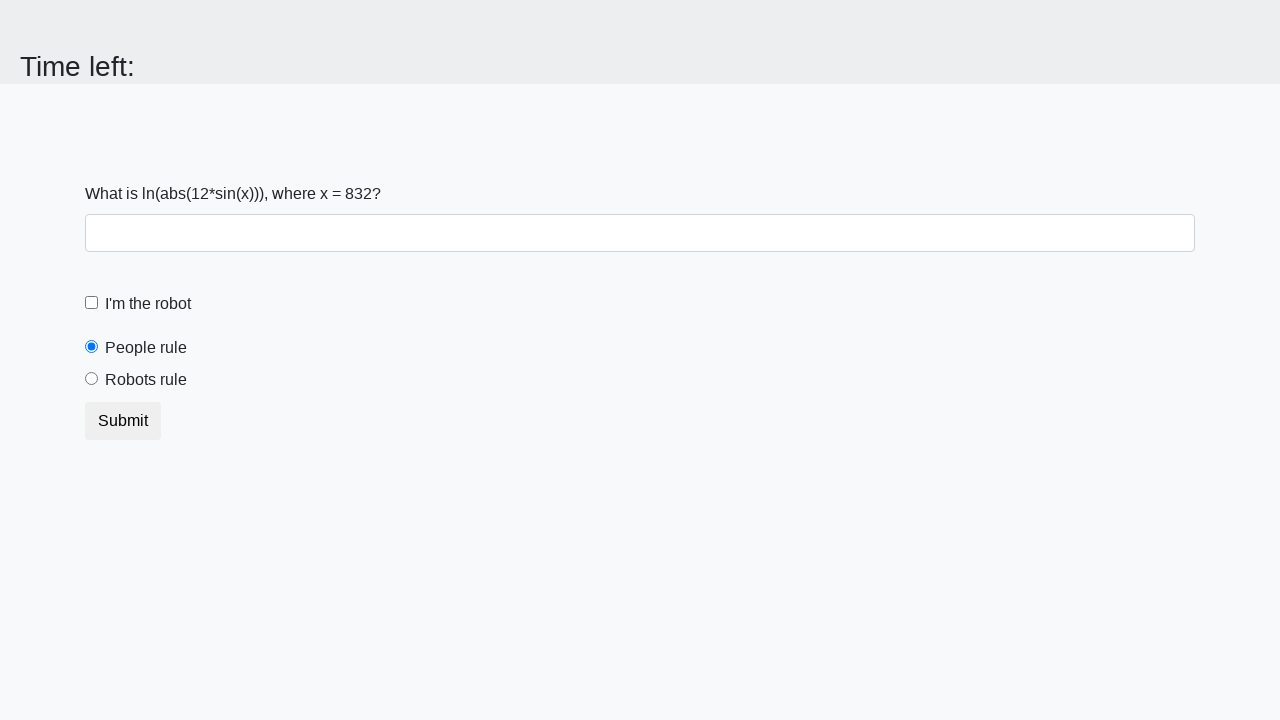

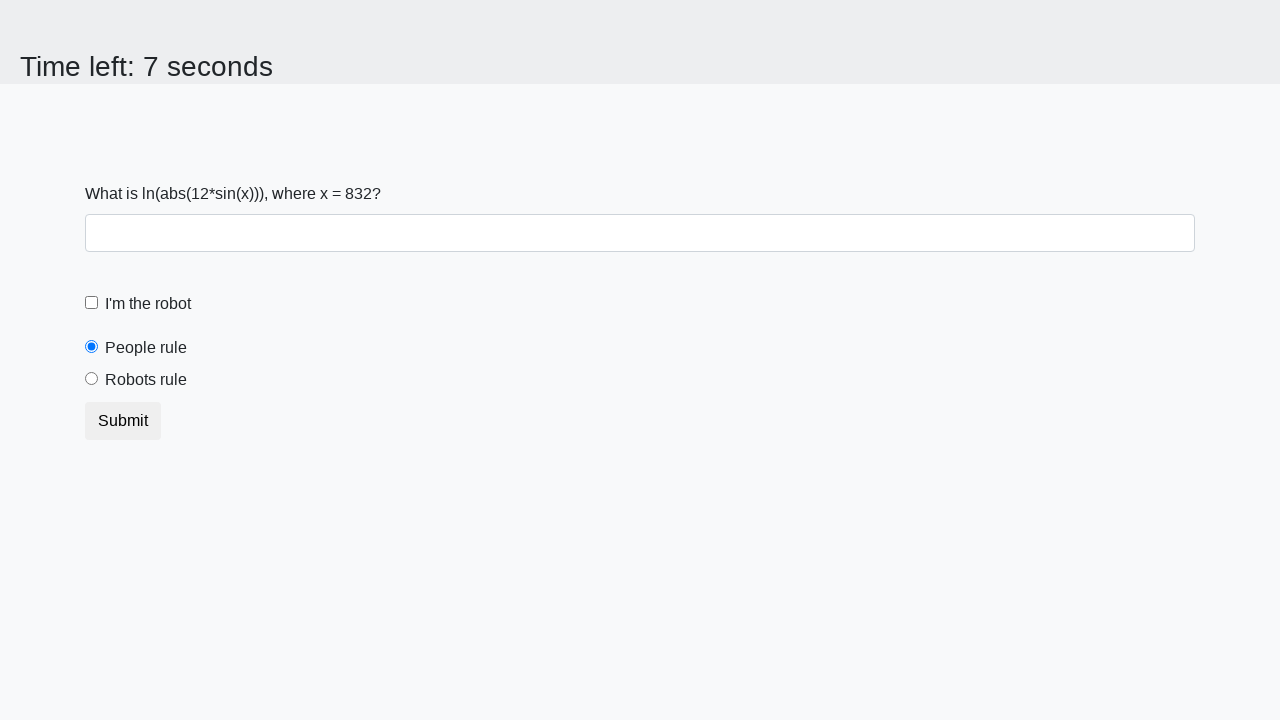